Tests drag and drop functionality by dragging an element from one position to another on a test automation practice page

Starting URL: https://testautomationpractice.blogspot.com/

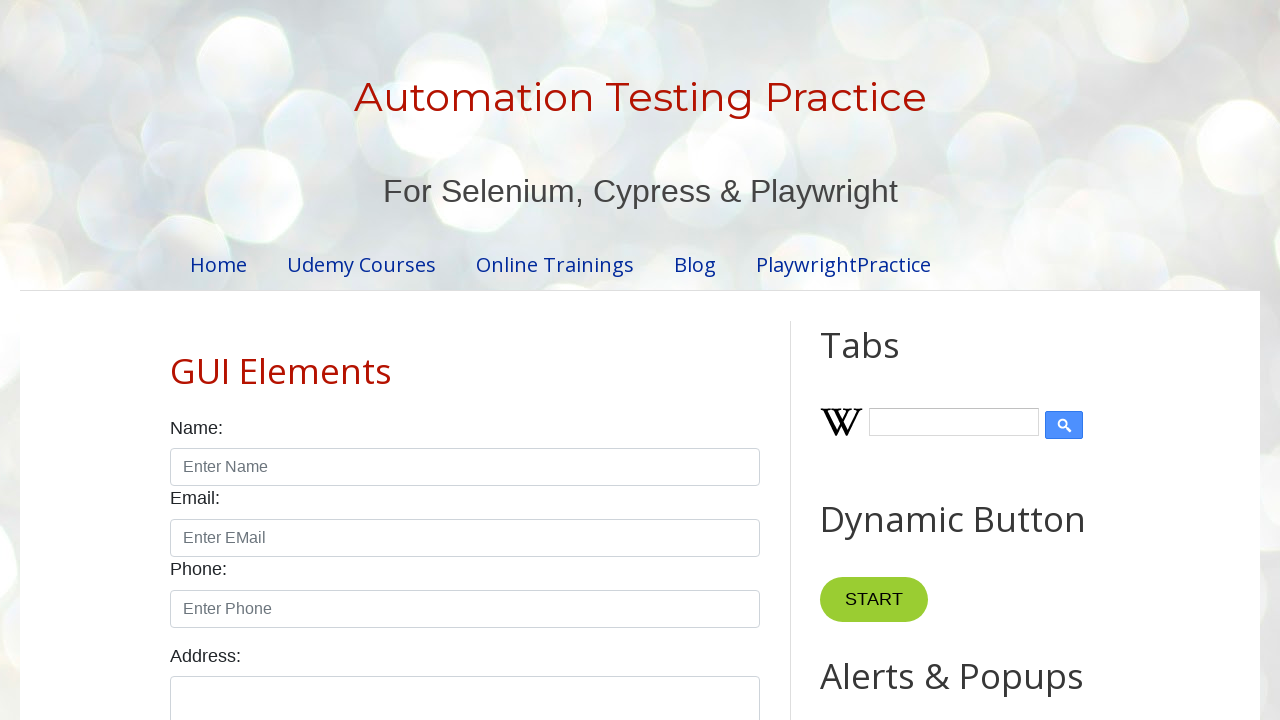

Located draggable element with id 'draggable'
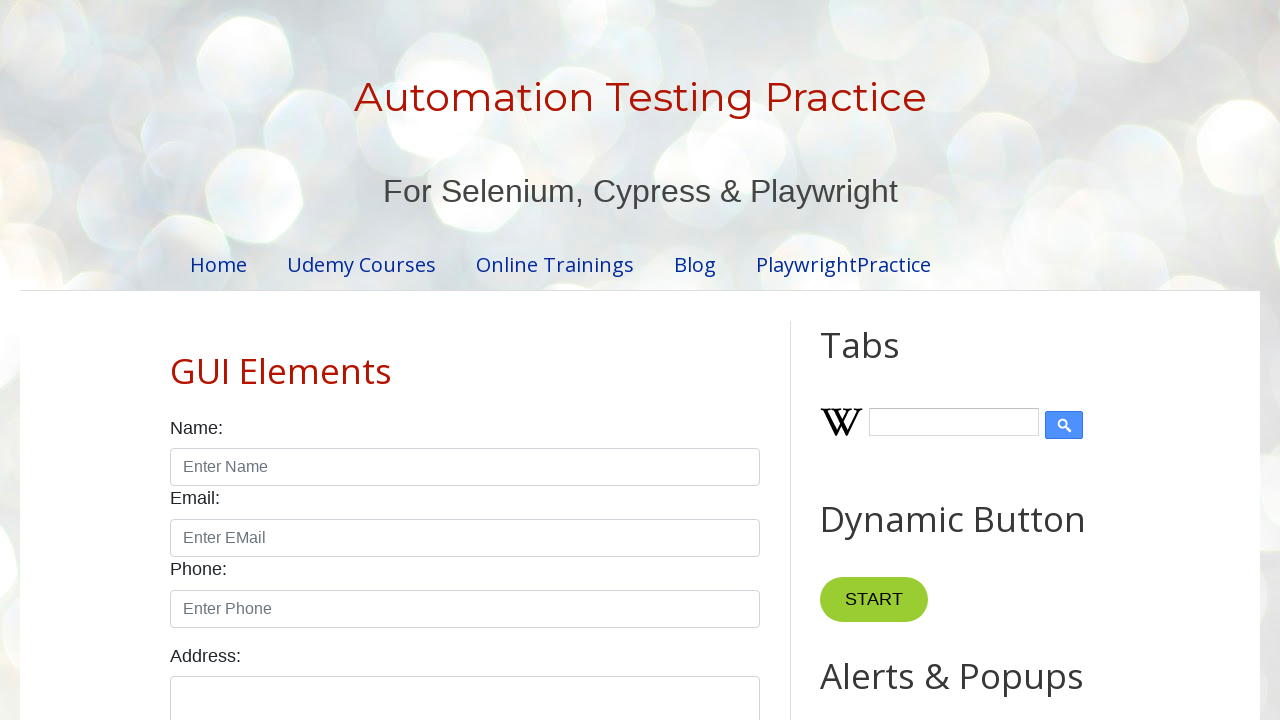

Located droppable target element with id 'droppable'
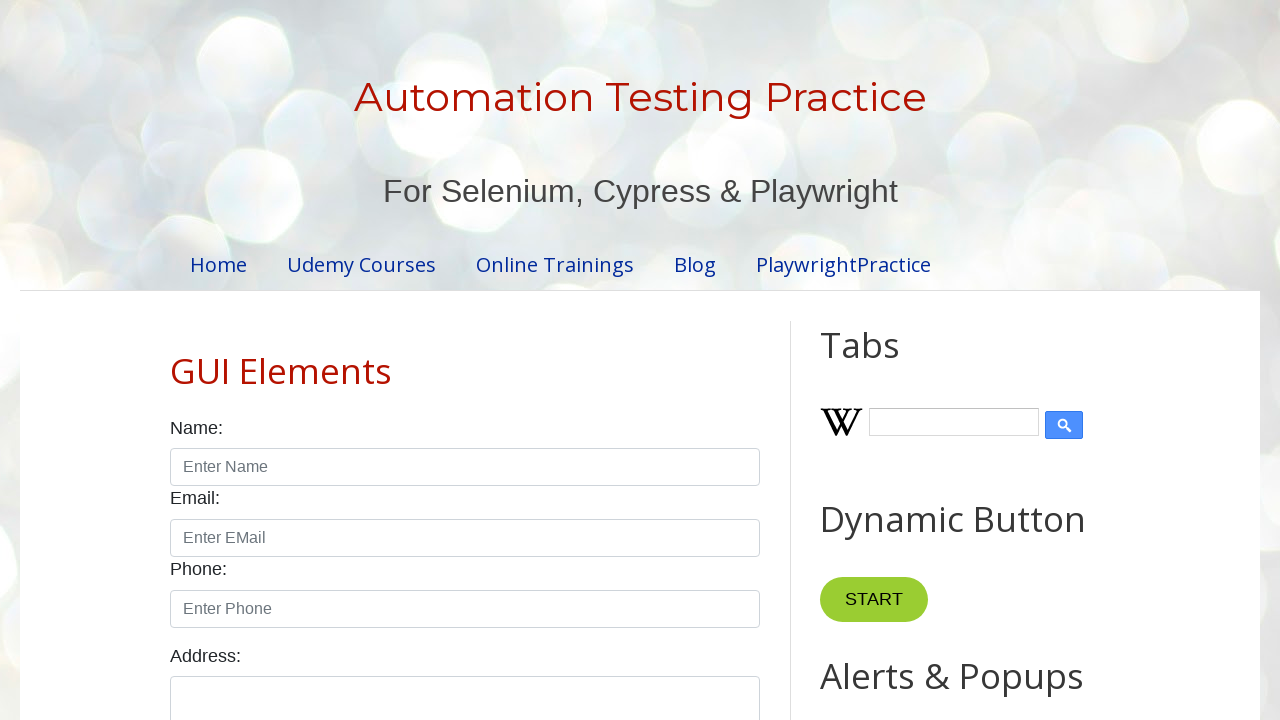

Successfully dragged element from source to droppable target at (1015, 386)
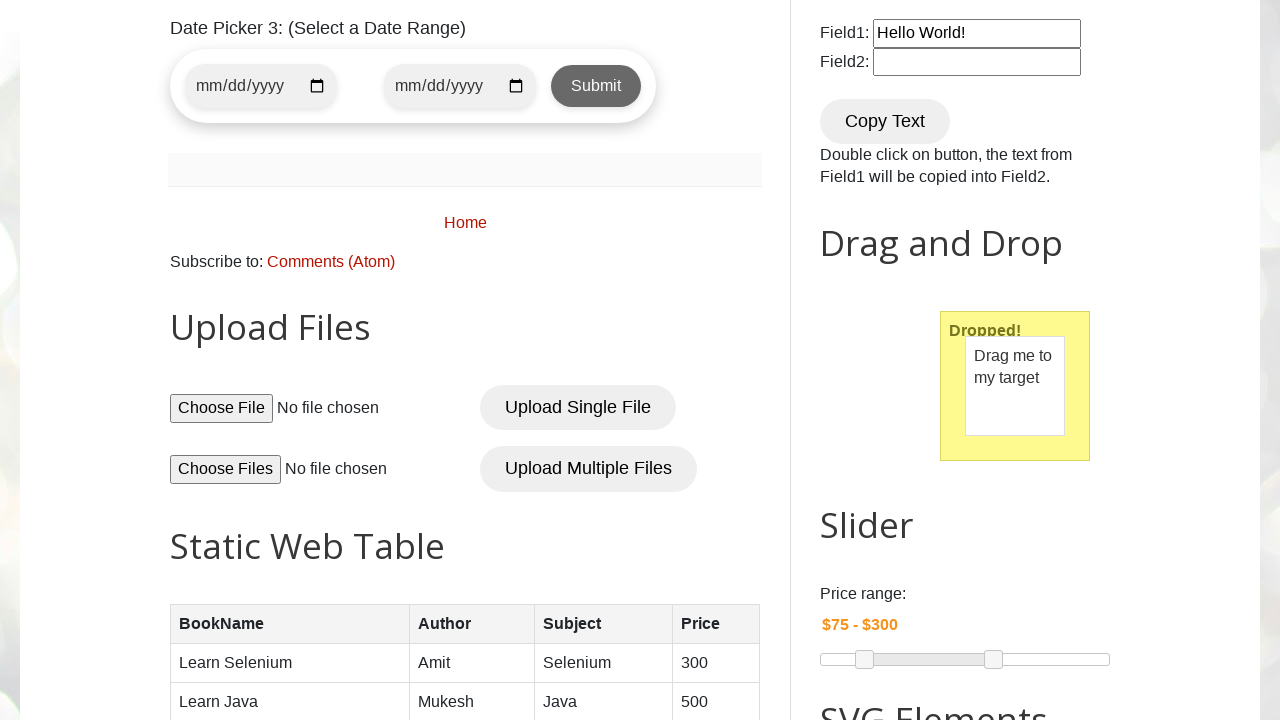

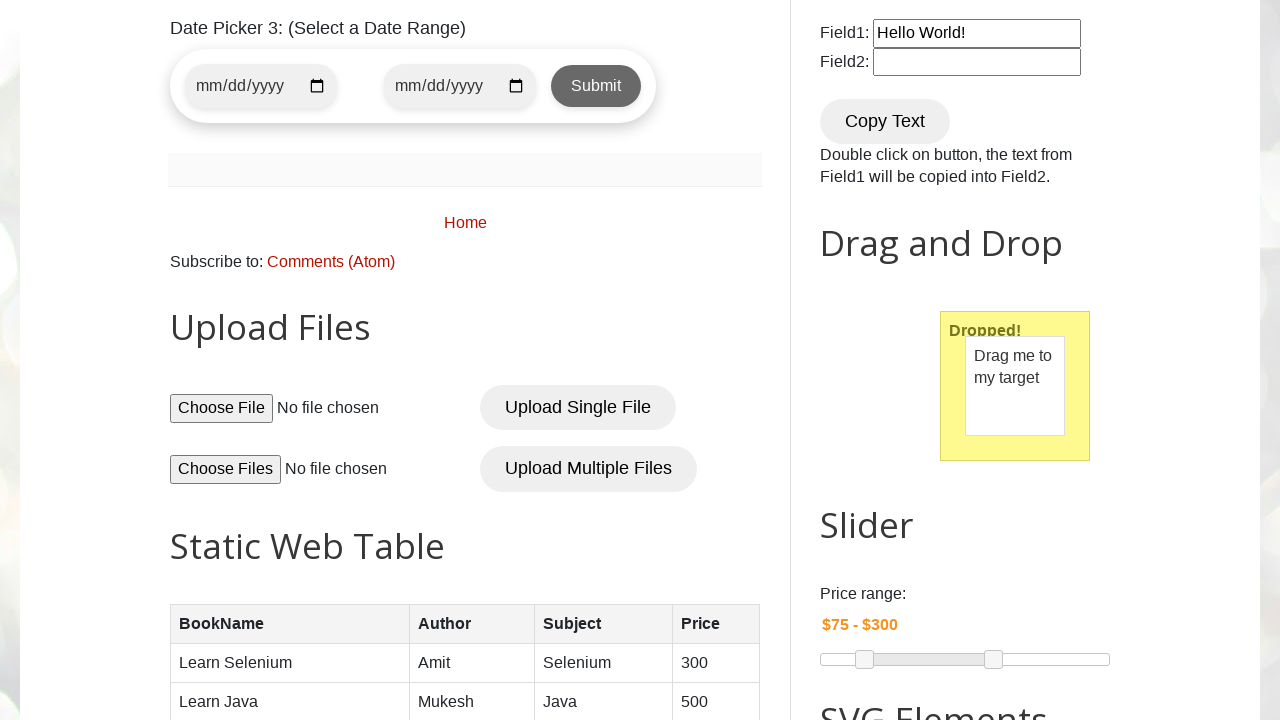